Navigates to the target practice page (redundant since BeforeClass already does this)

Starting URL: https://v1.training-support.net/selenium/target-practice

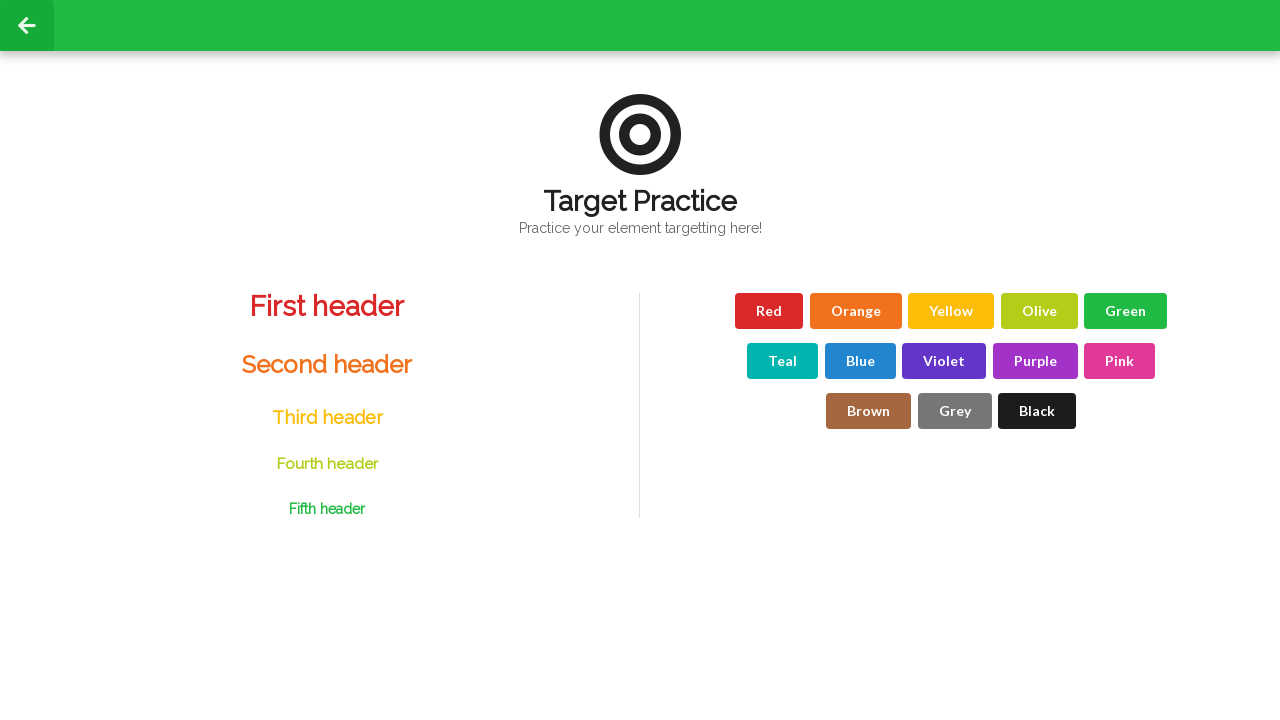

Target practice page loaded at https://v1.training-support.net/selenium/target-practice
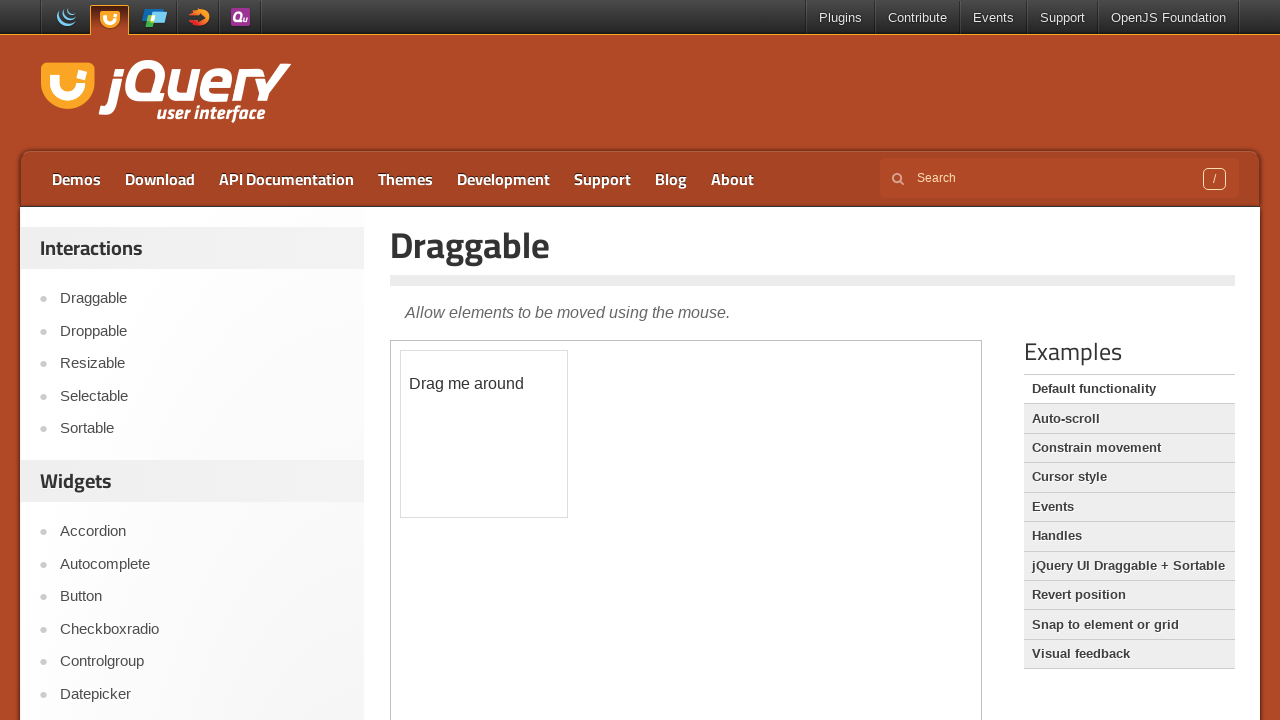

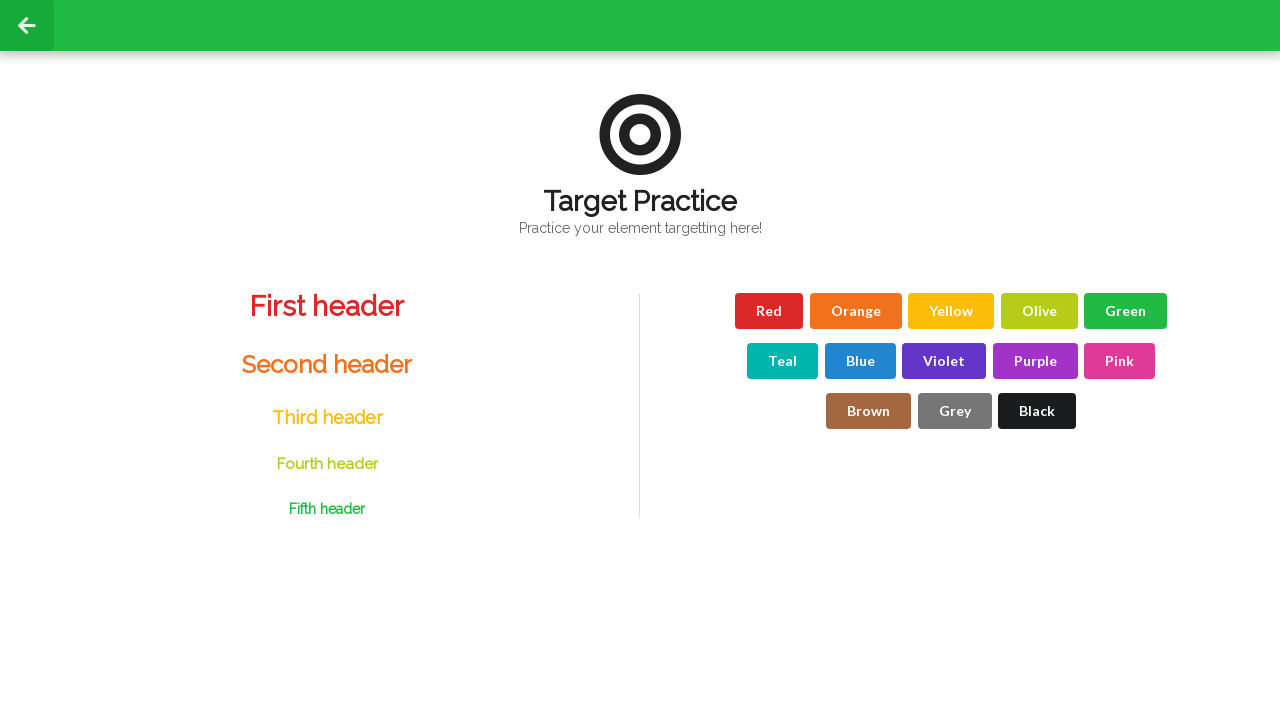